Tests that edits are cancelled when pressing Escape key

Starting URL: https://demo.playwright.dev/todomvc

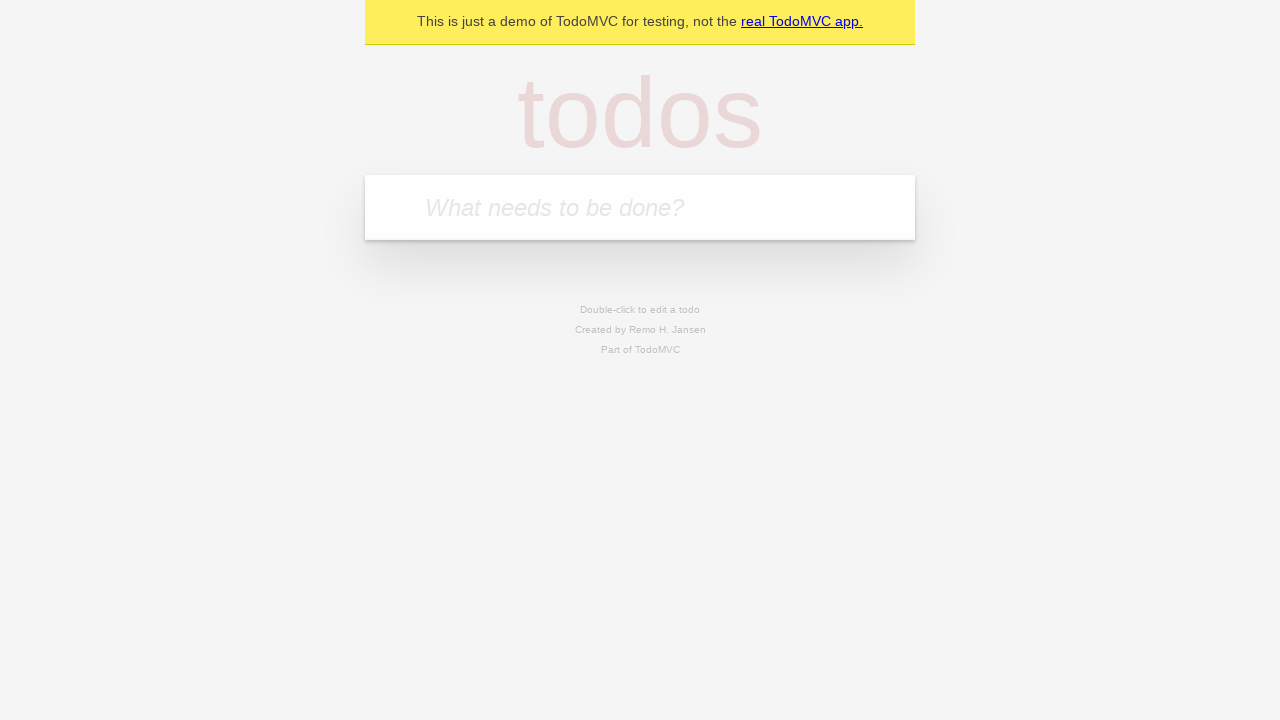

Filled input field with 'buy some cheese' on internal:attr=[placeholder="What needs to be done?"i]
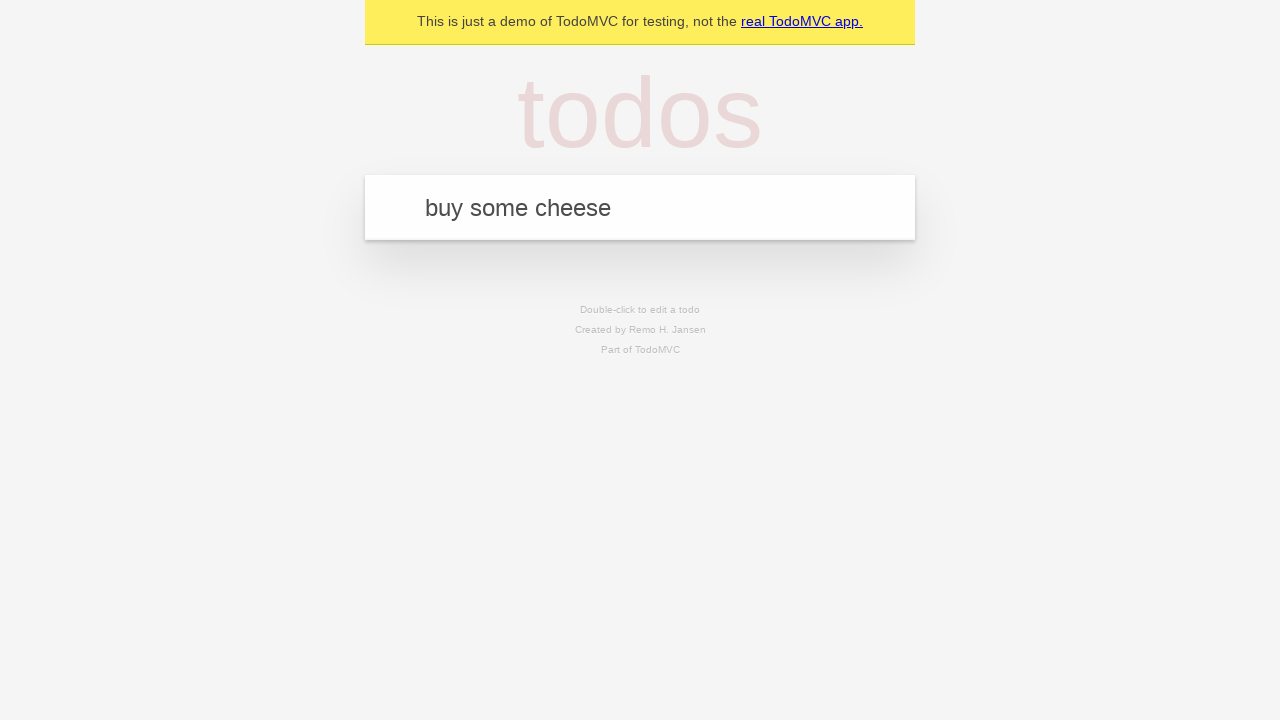

Pressed Enter to add first todo on internal:attr=[placeholder="What needs to be done?"i]
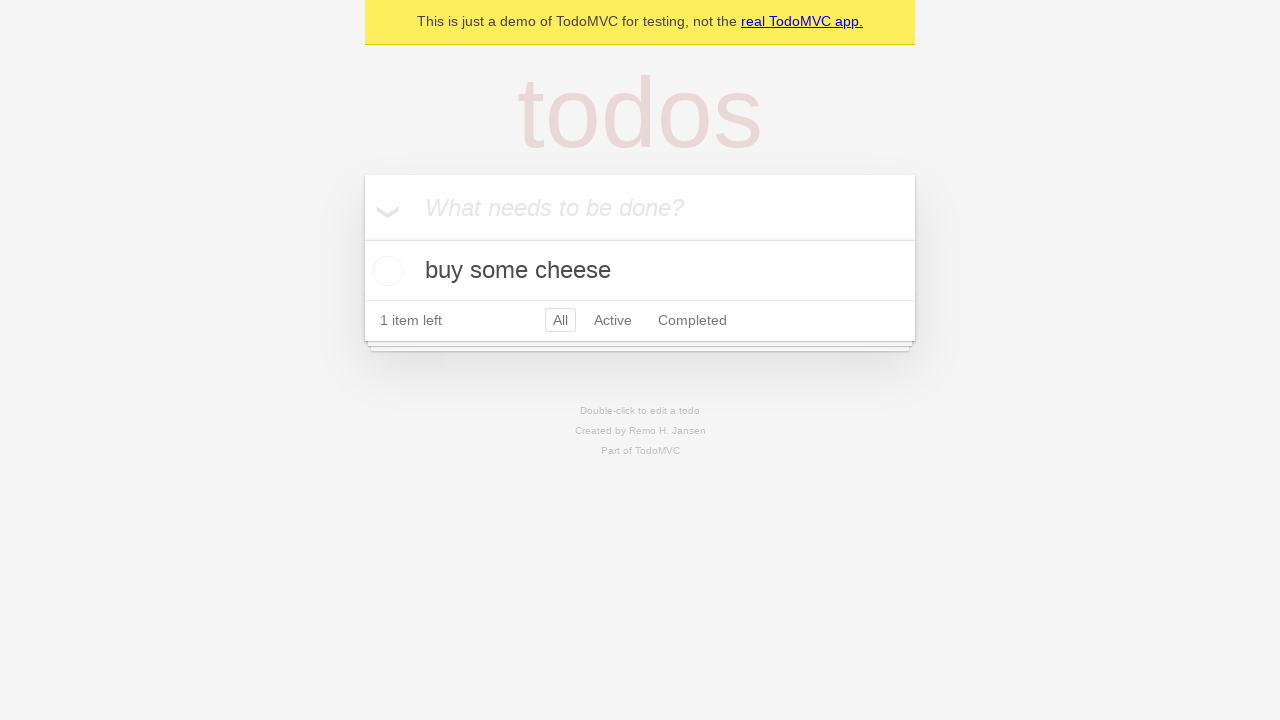

Filled input field with 'feed the cat' on internal:attr=[placeholder="What needs to be done?"i]
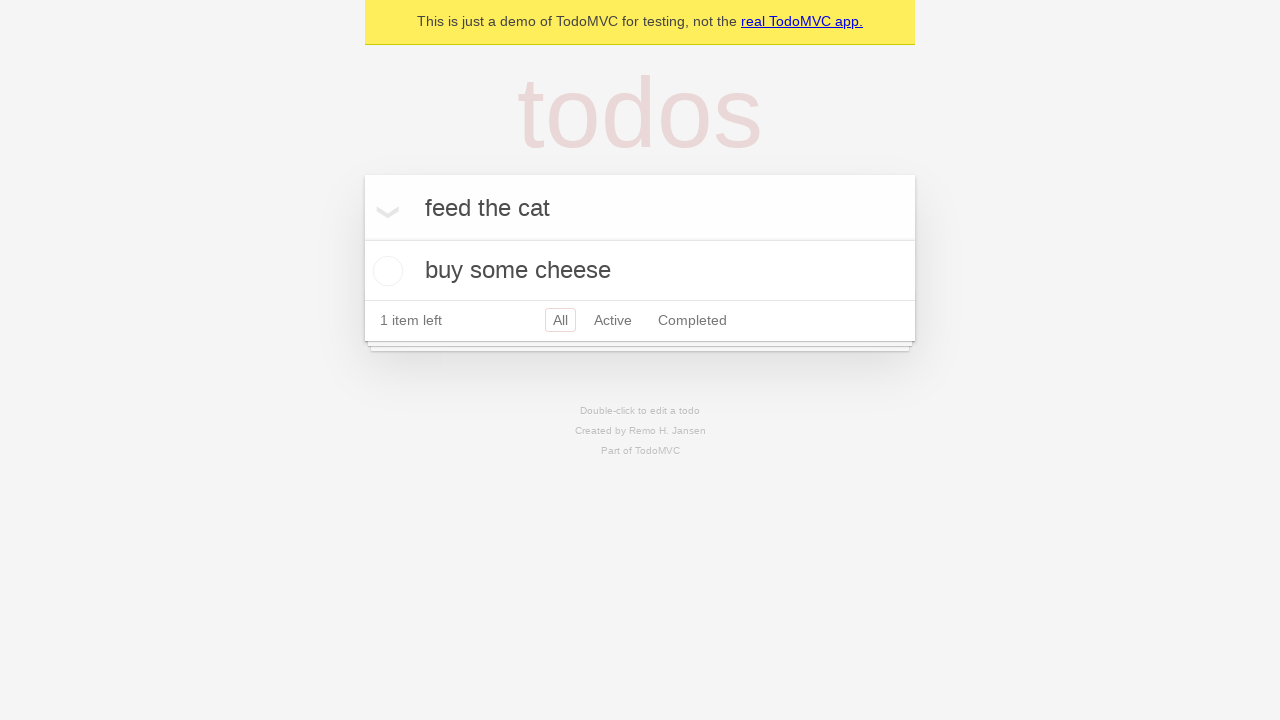

Pressed Enter to add second todo on internal:attr=[placeholder="What needs to be done?"i]
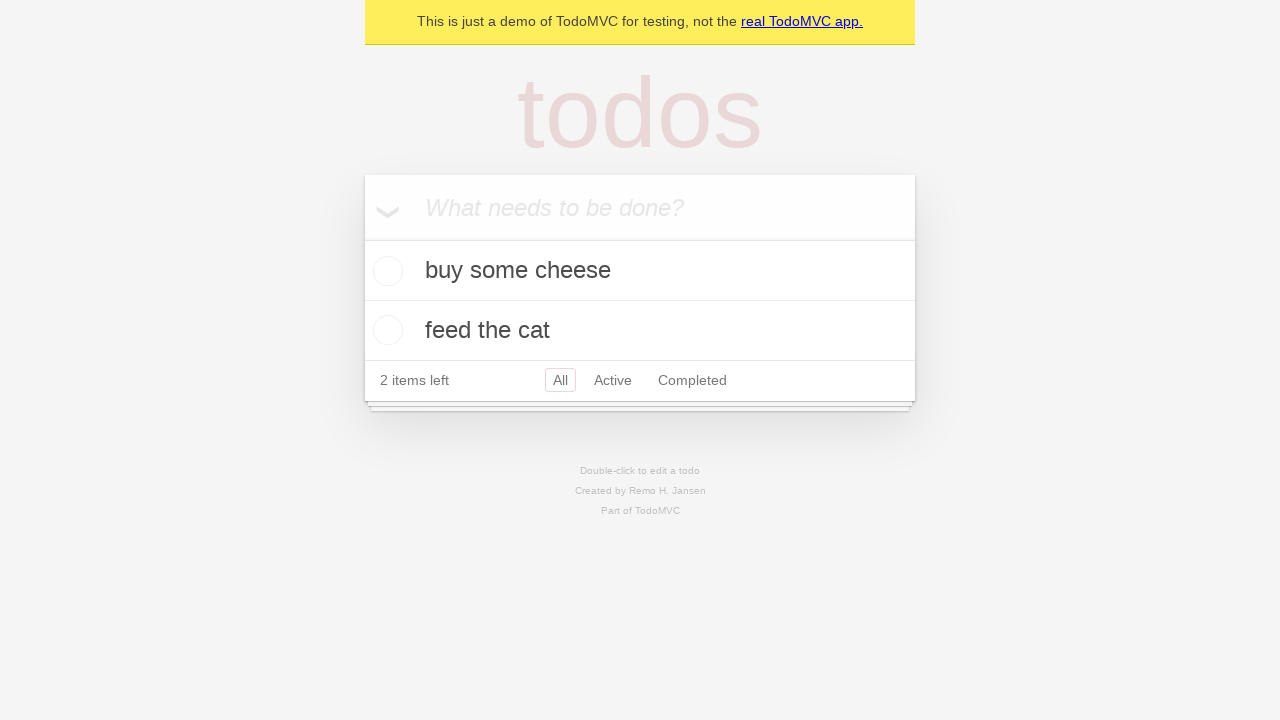

Filled input field with 'book a doctors appointment' on internal:attr=[placeholder="What needs to be done?"i]
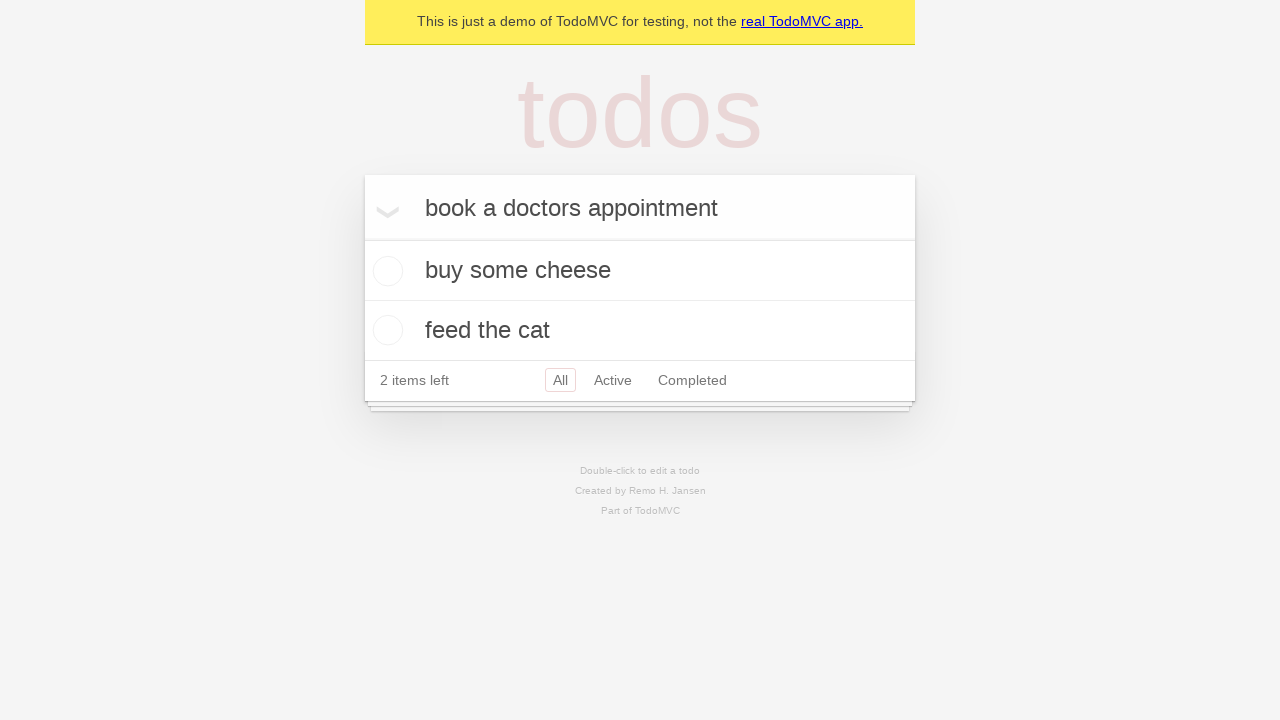

Pressed Enter to add third todo on internal:attr=[placeholder="What needs to be done?"i]
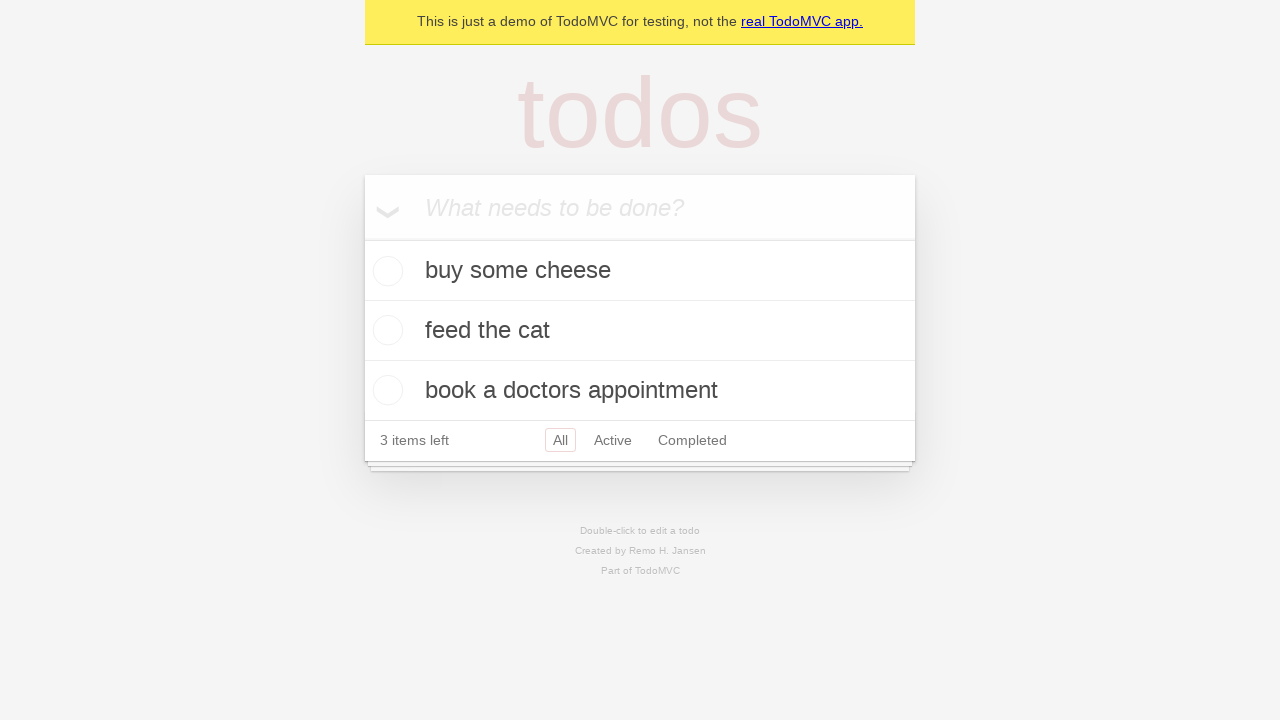

Double-clicked second todo item to enter edit mode at (640, 331) on internal:testid=[data-testid="todo-item"s] >> nth=1
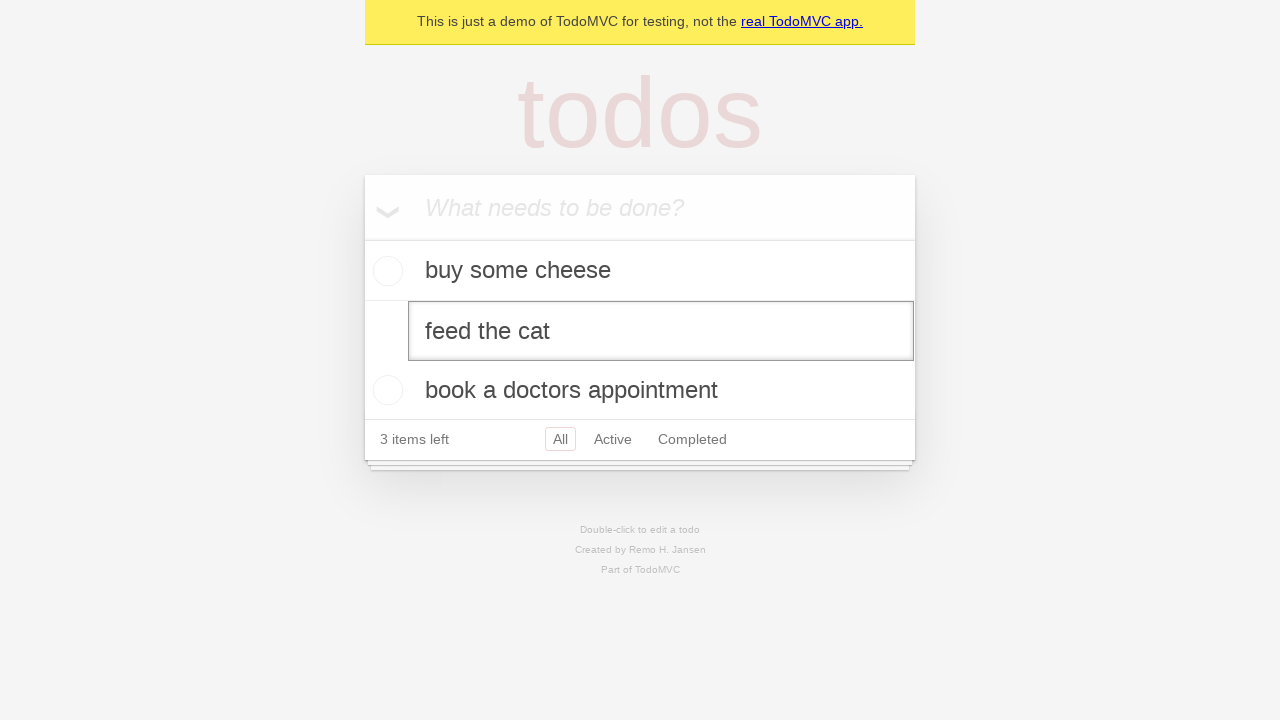

Filled edit field with 'buy some sausages' on internal:testid=[data-testid="todo-item"s] >> nth=1 >> internal:role=textbox[nam
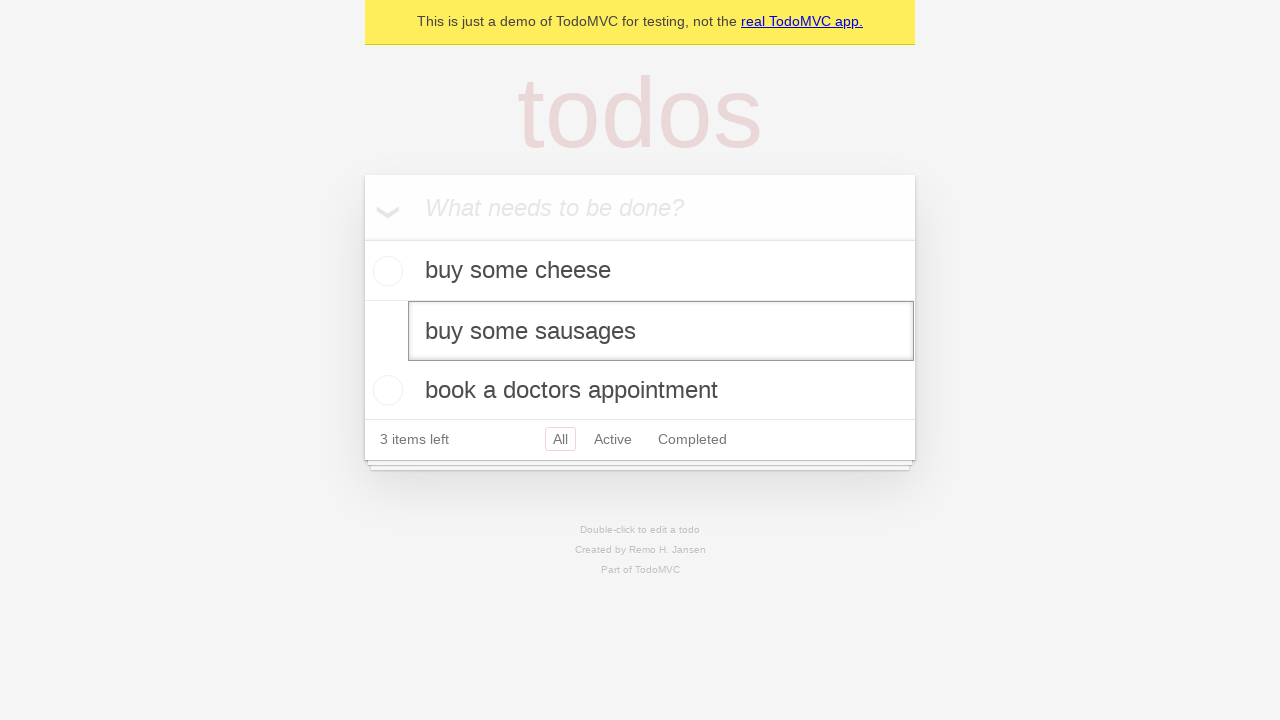

Pressed Escape key to cancel edit on internal:testid=[data-testid="todo-item"s] >> nth=1 >> internal:role=textbox[nam
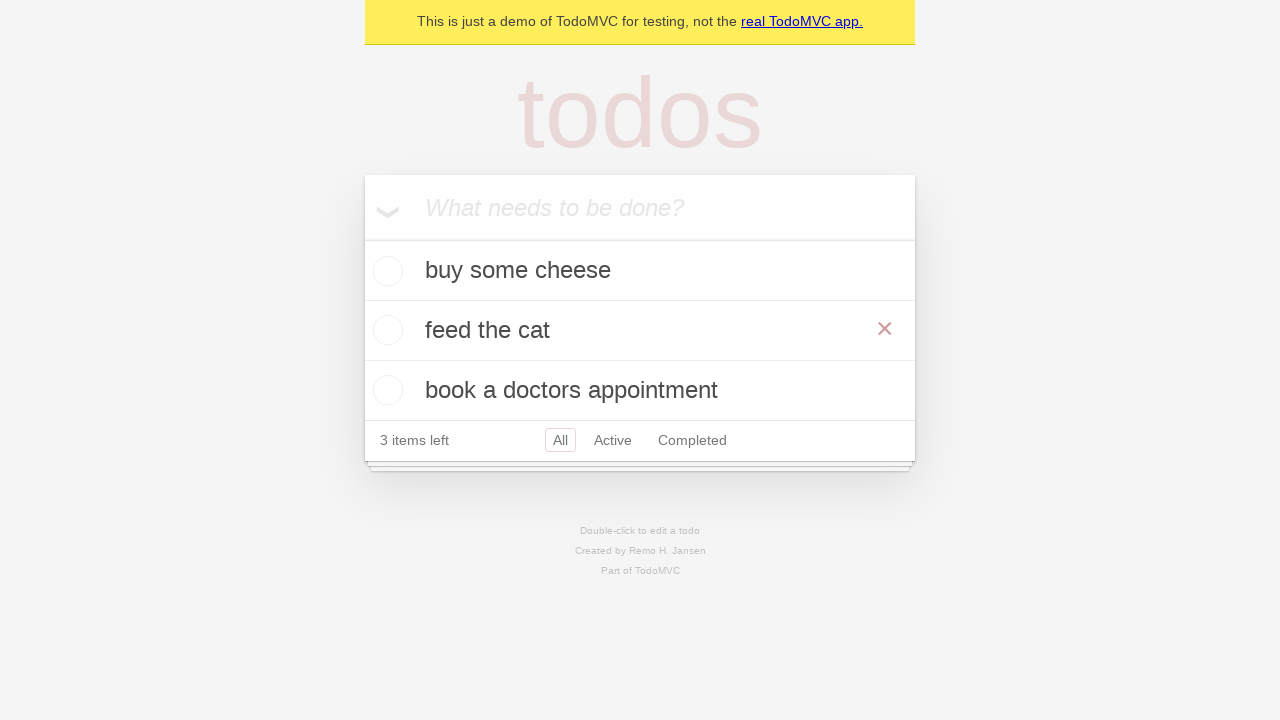

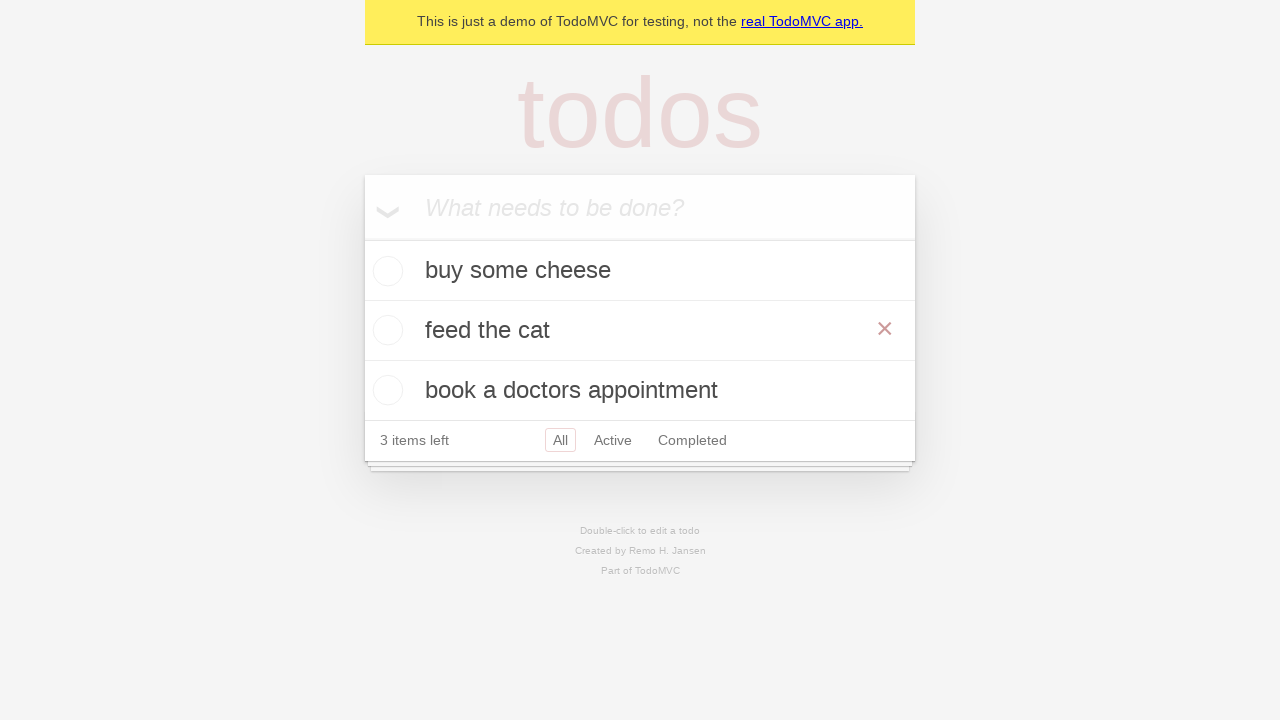